Fills out a practice form on Techlistic website with various input types including text fields, radio buttons, checkboxes, date picker, dropdowns, and multi-select options

Starting URL: https://www.techlistic.com/p/selenium-practice-form.html

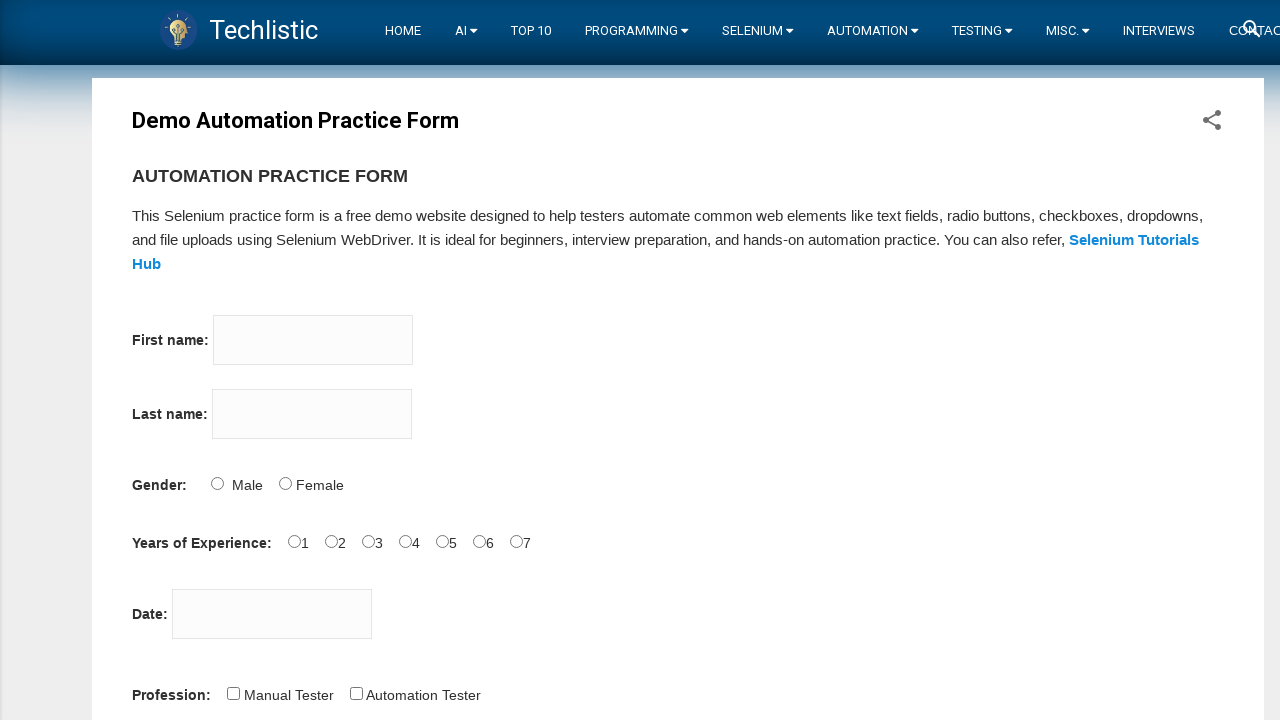

Filled first name field with 'Enis' on input[name='firstname']
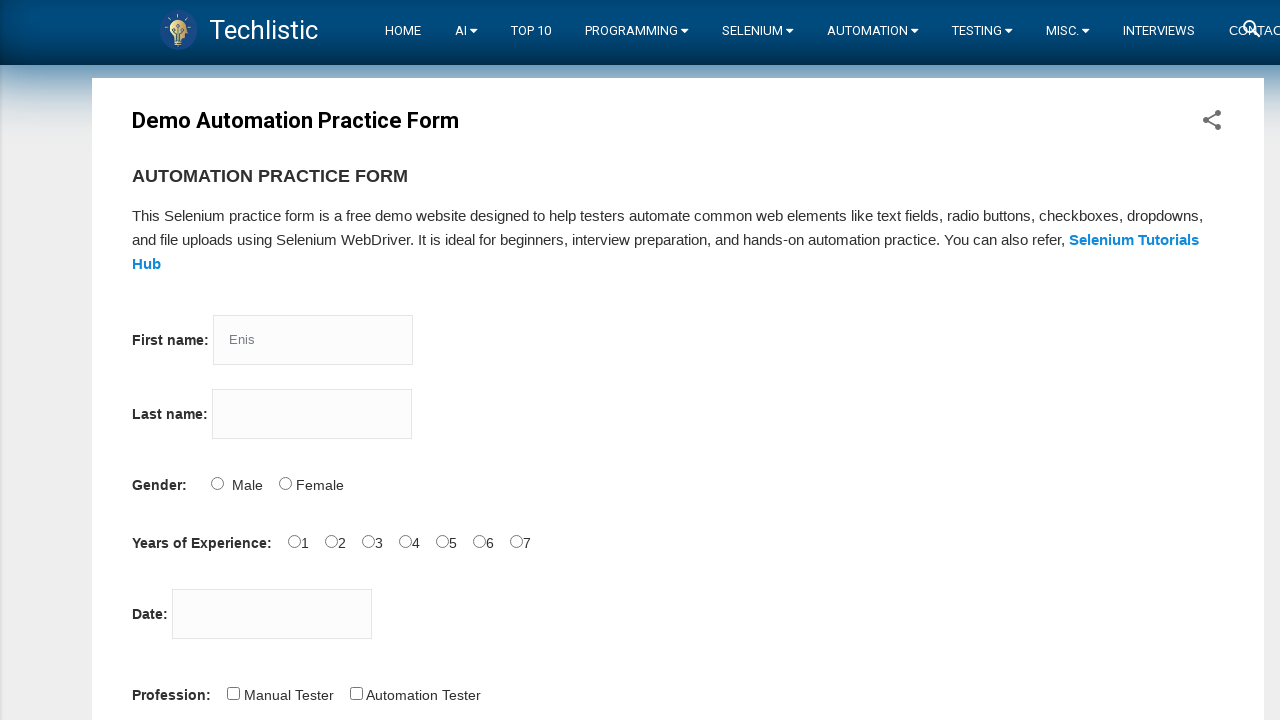

Filled last name field with 'Karabulut' on input[name='lastname']
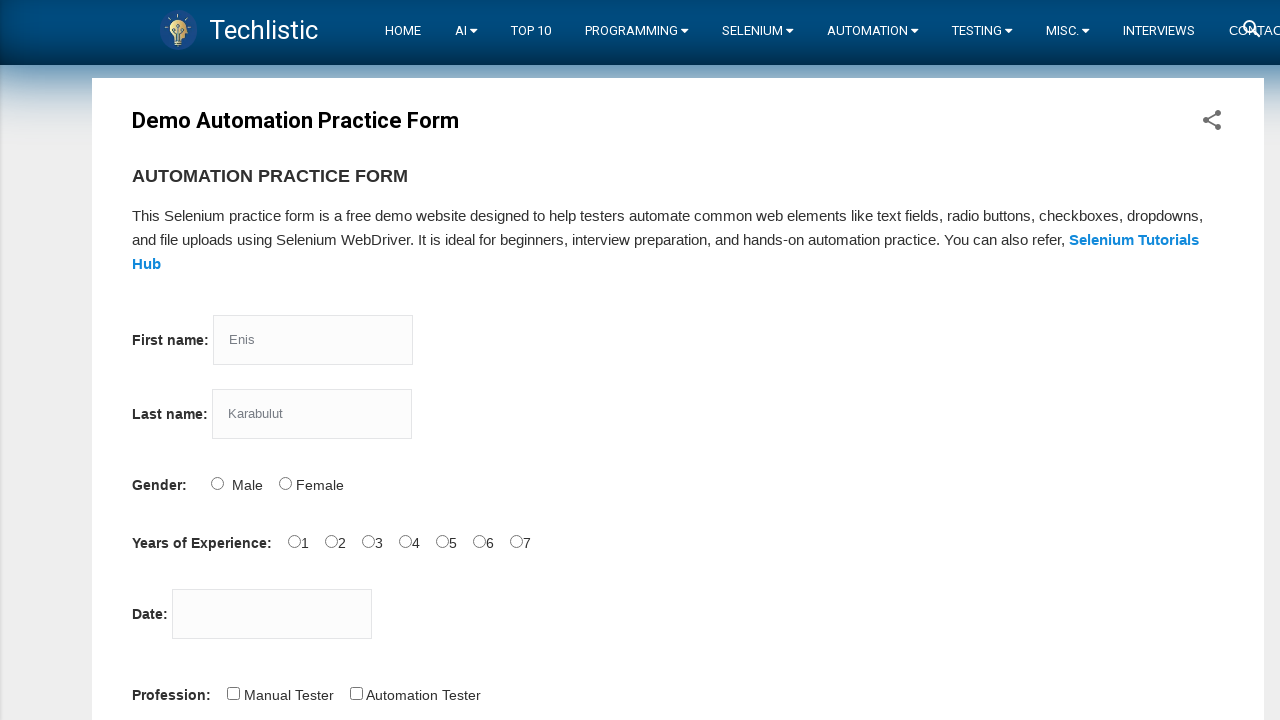

Selected Male gender radio button at (217, 483) on input[name='sex']:nth-of-type(1)
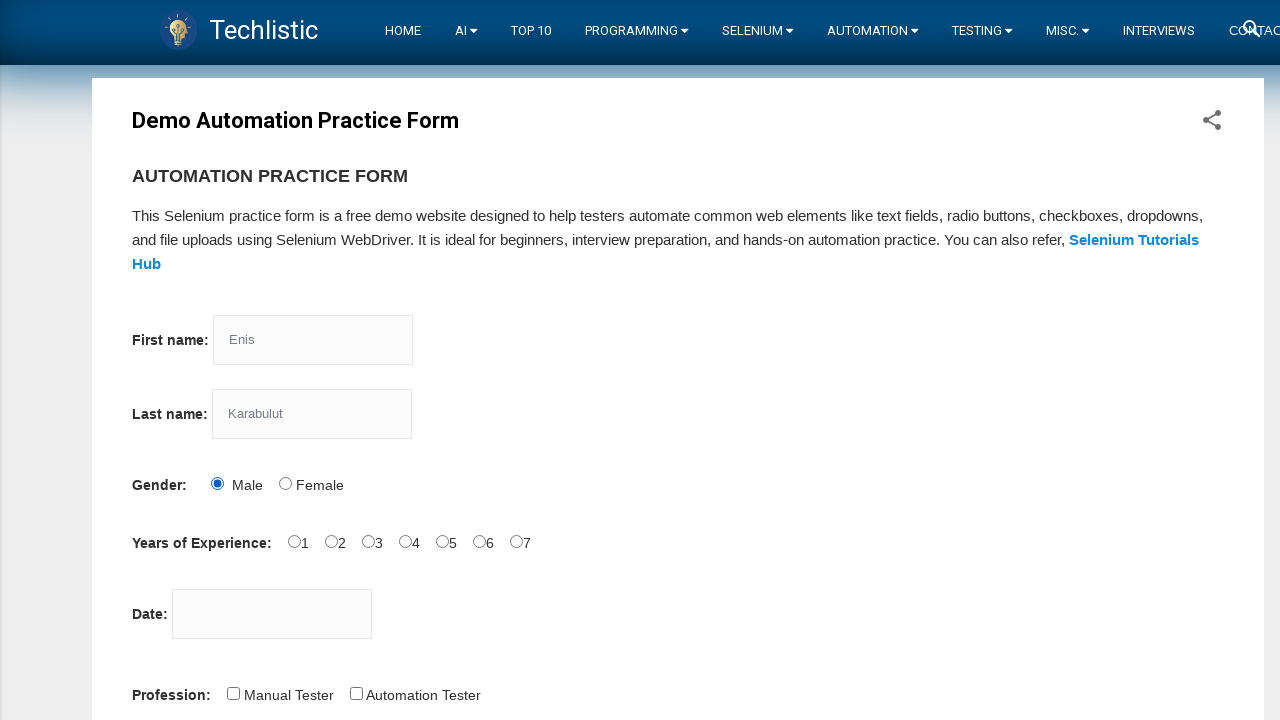

Selected years of experience (4th option) at (405, 541) on input[name='exp']:nth-of-type(4)
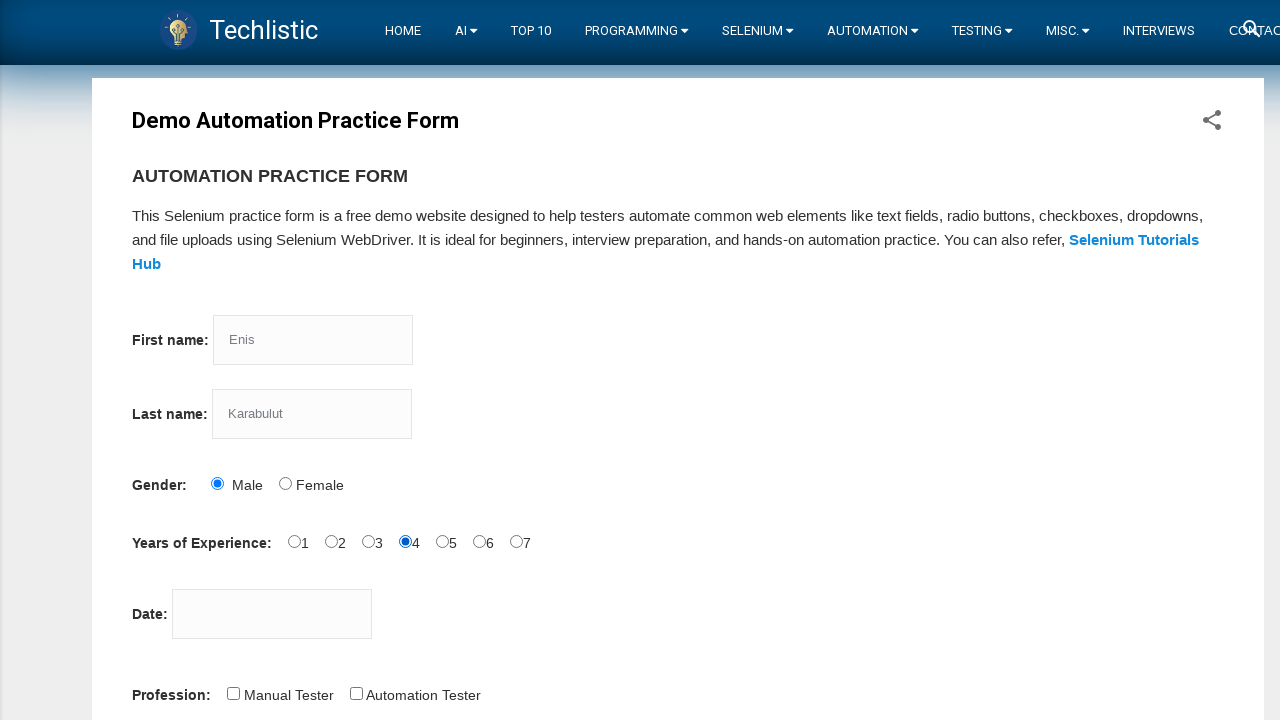

Filled date picker with '12/16/2019' on #datepicker
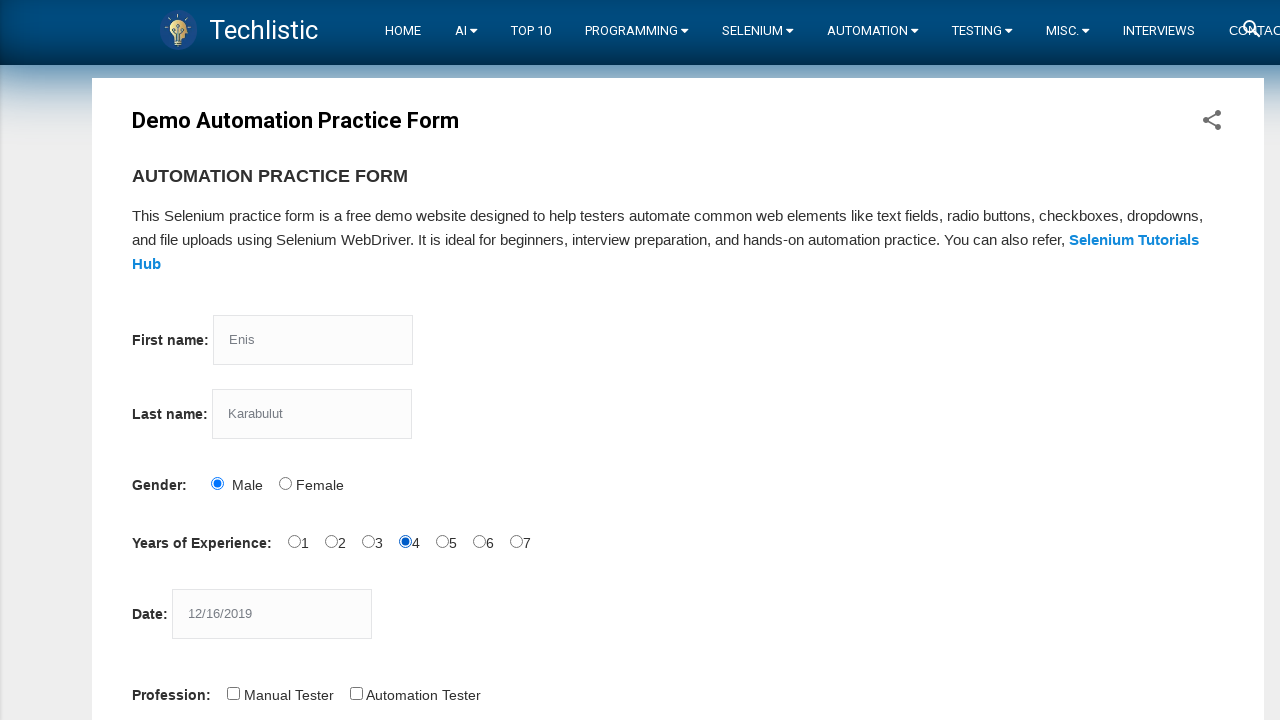

Selected Manual Tester profession checkbox at (233, 693) on #profession-0
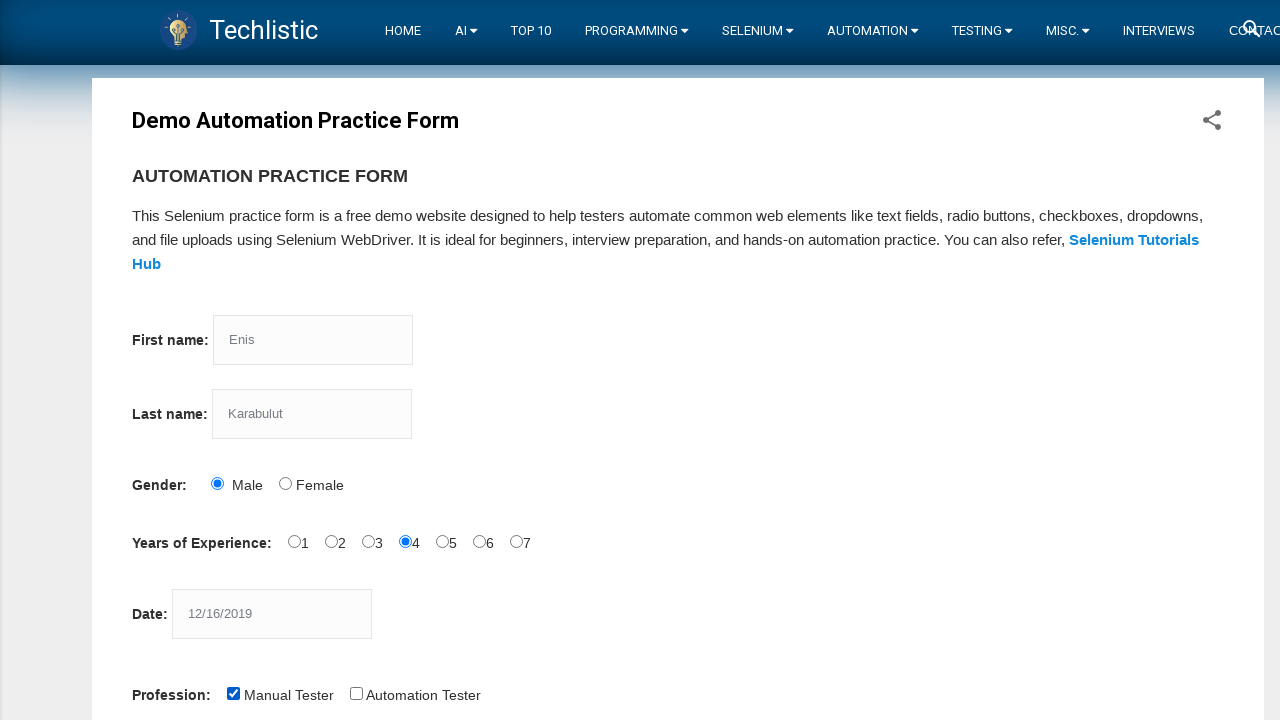

Selected Automation Tester profession checkbox at (356, 693) on #profession-1
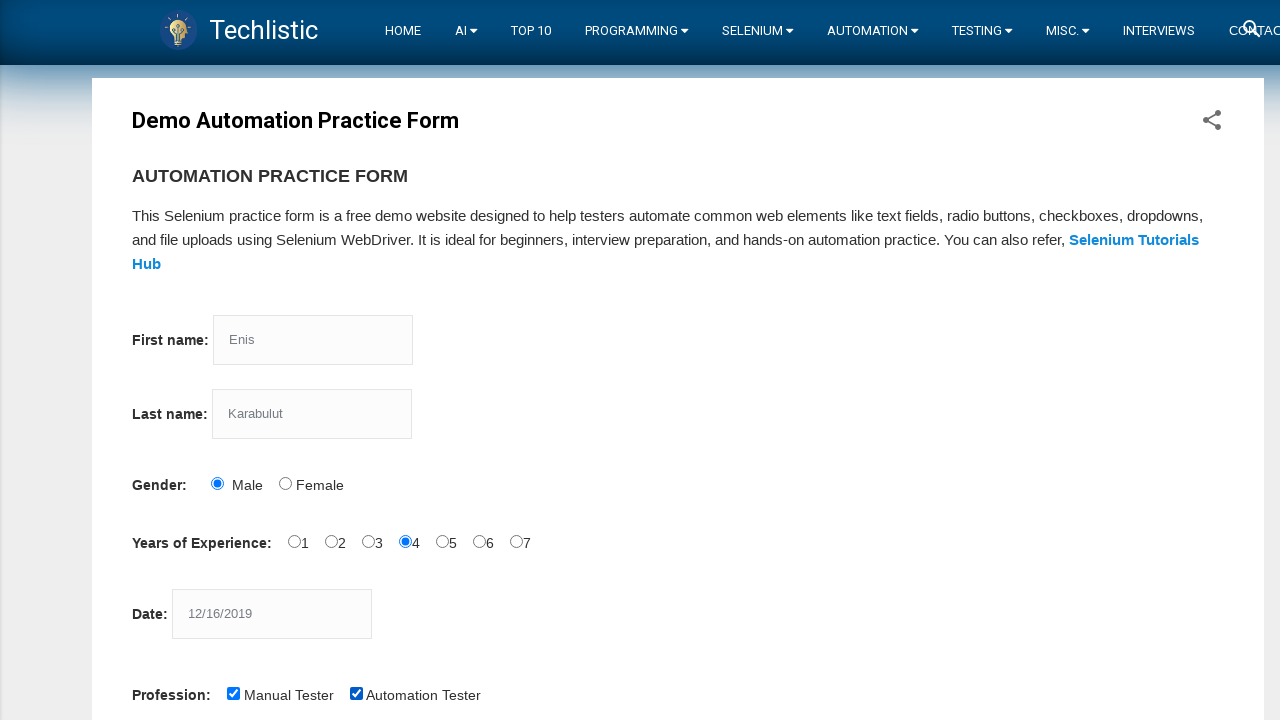

Selected Selenium IDE automation tool checkbox at (346, 360) on #tool-1
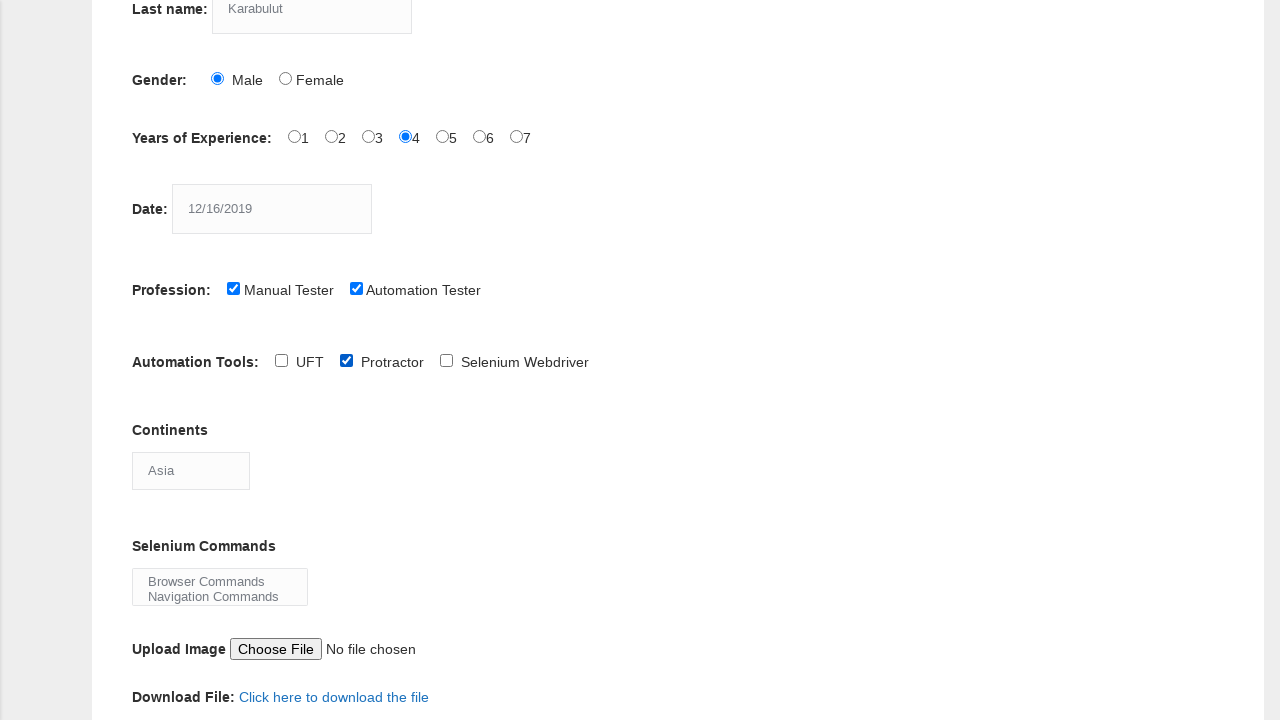

Selected Selenium Webdriver automation tool checkbox at (446, 360) on #tool-2
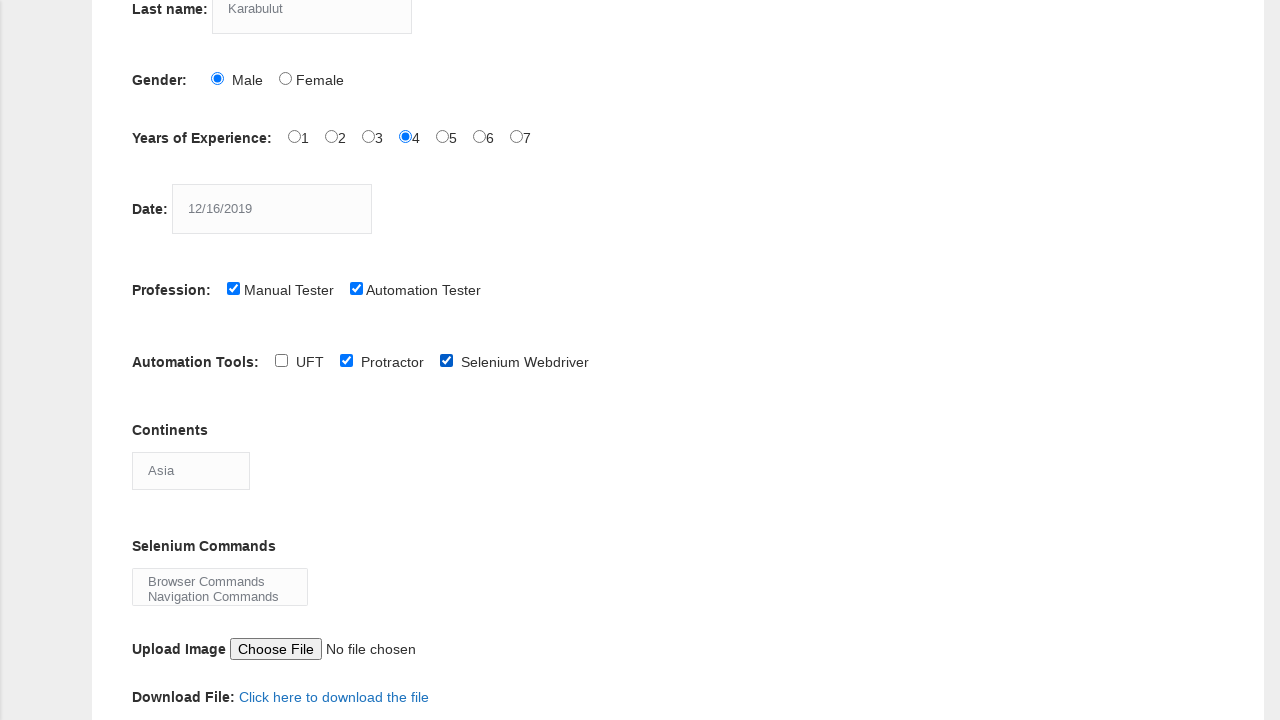

Selected continent from dropdown (index 5) on #continents
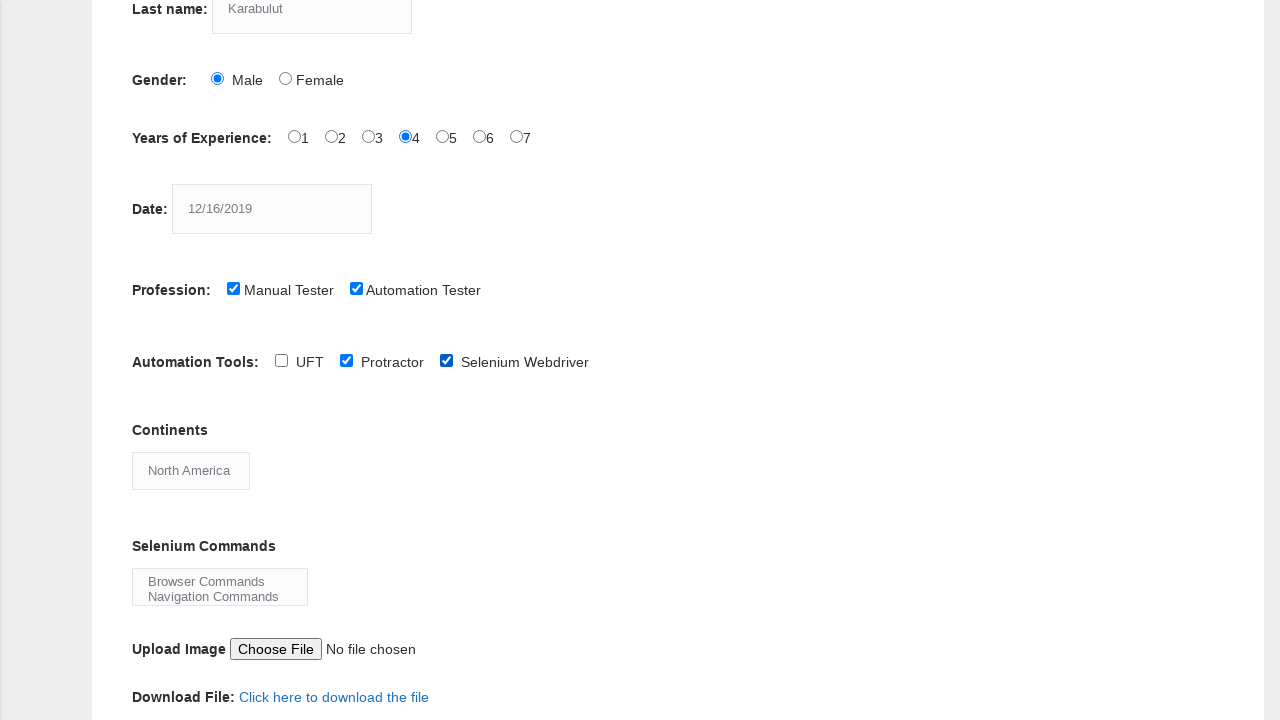

Selected 'Browser Commands' from selenium commands multi-select on #selenium_commands
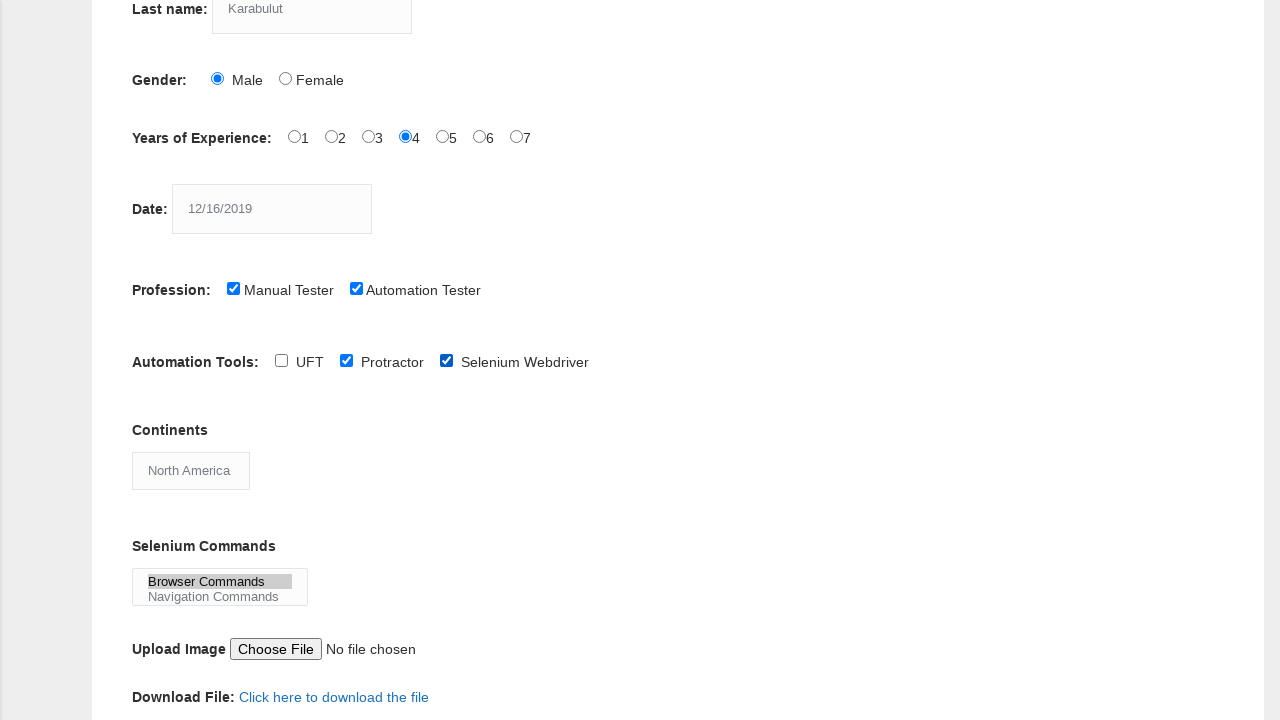

Selected 'Navigation Commands' from selenium commands multi-select on #selenium_commands
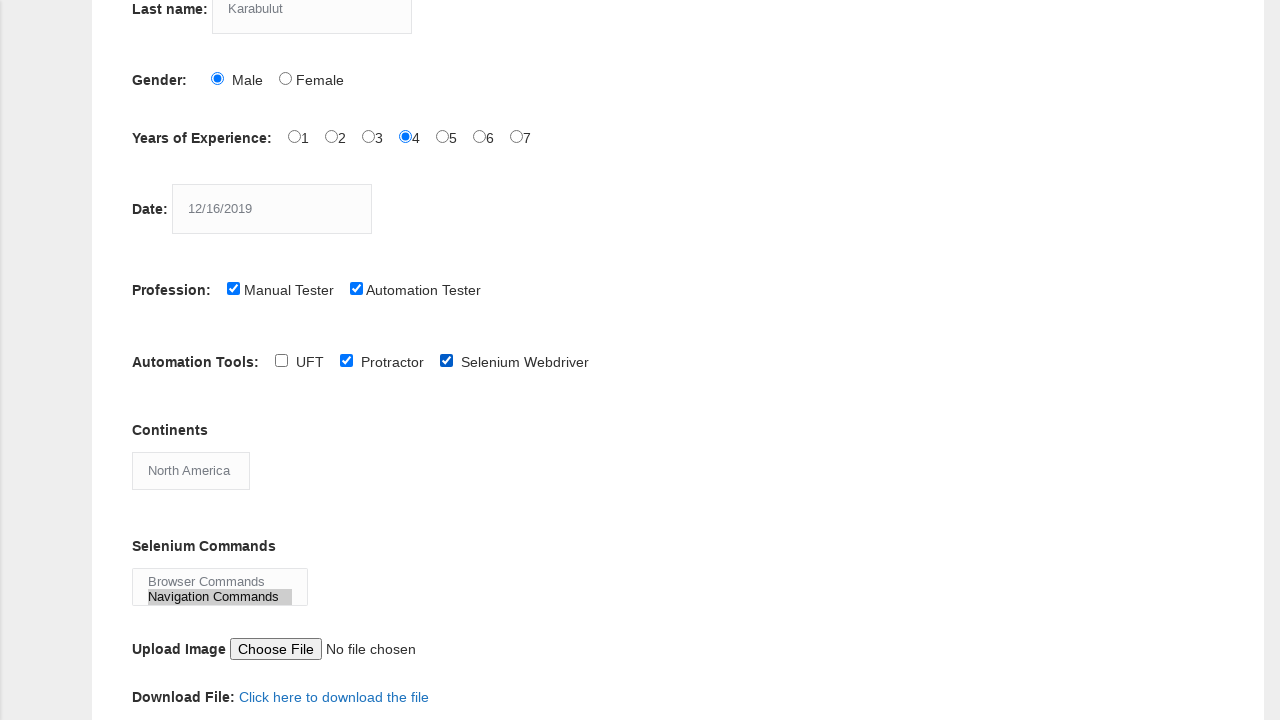

Selected 'Switch Commands' from selenium commands multi-select on #selenium_commands
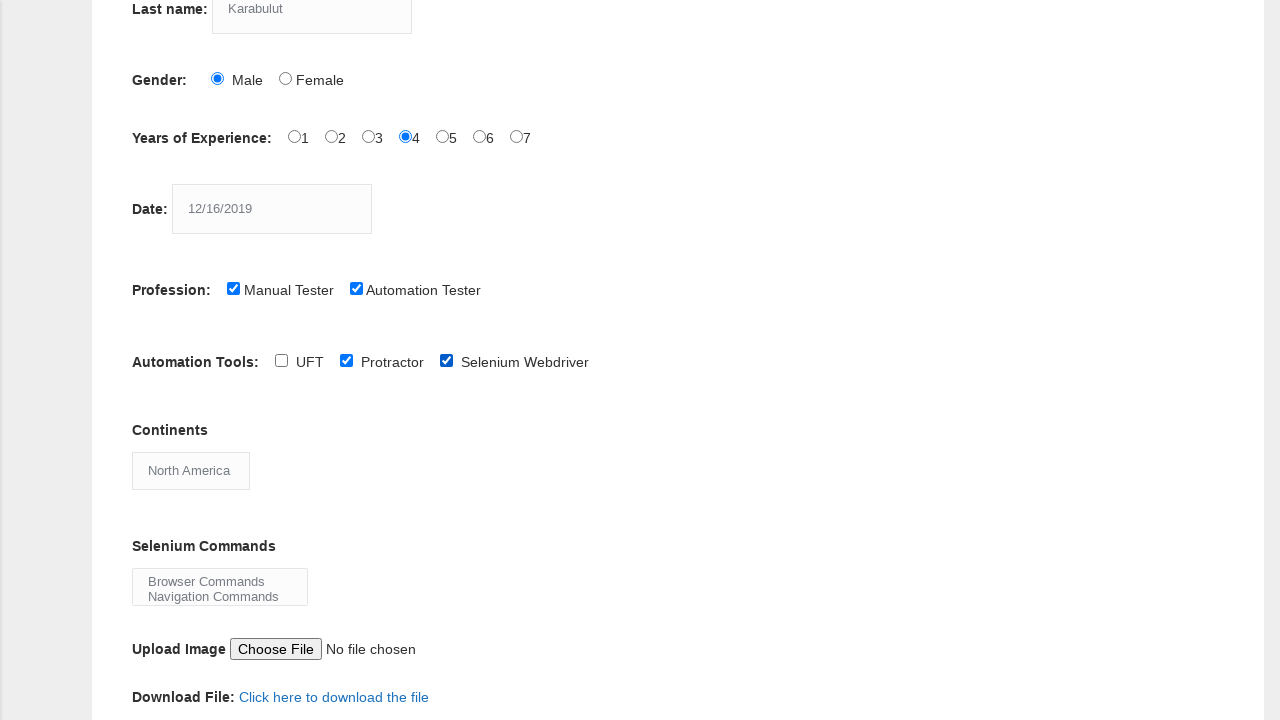

Selected 'Wait Commands' from selenium commands multi-select on #selenium_commands
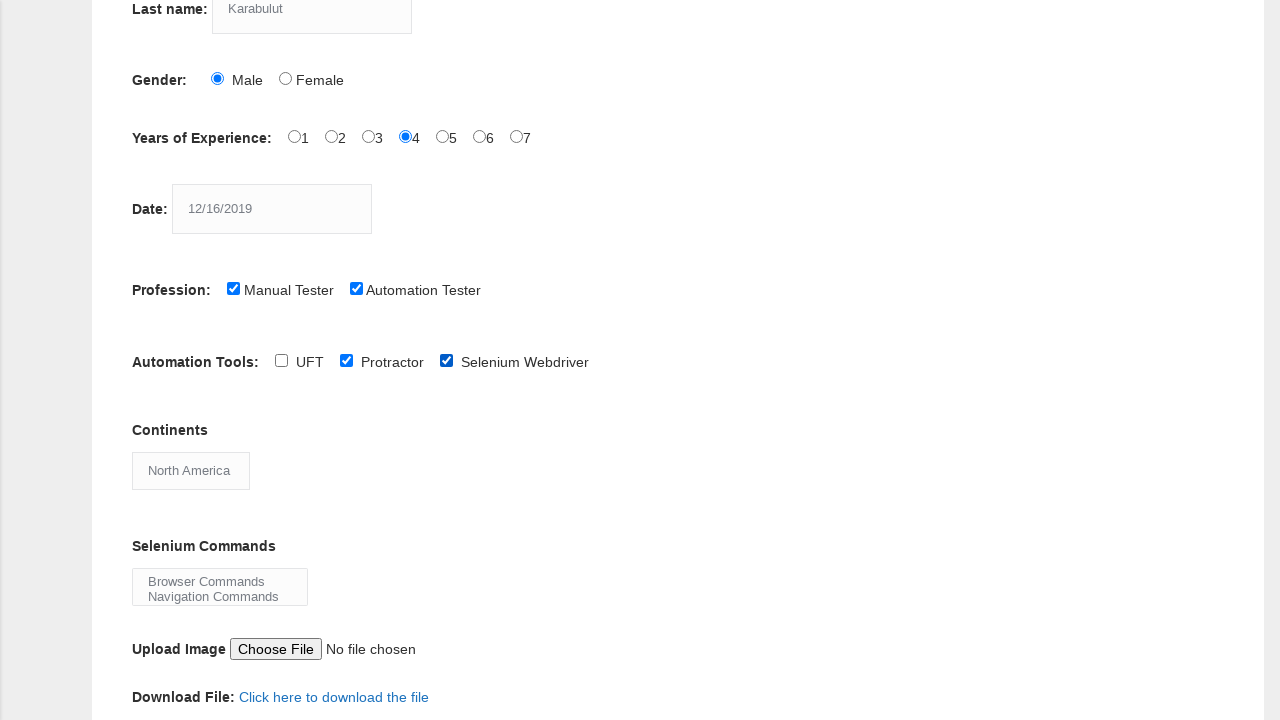

Selected 'WebElement Commands' from selenium commands multi-select on #selenium_commands
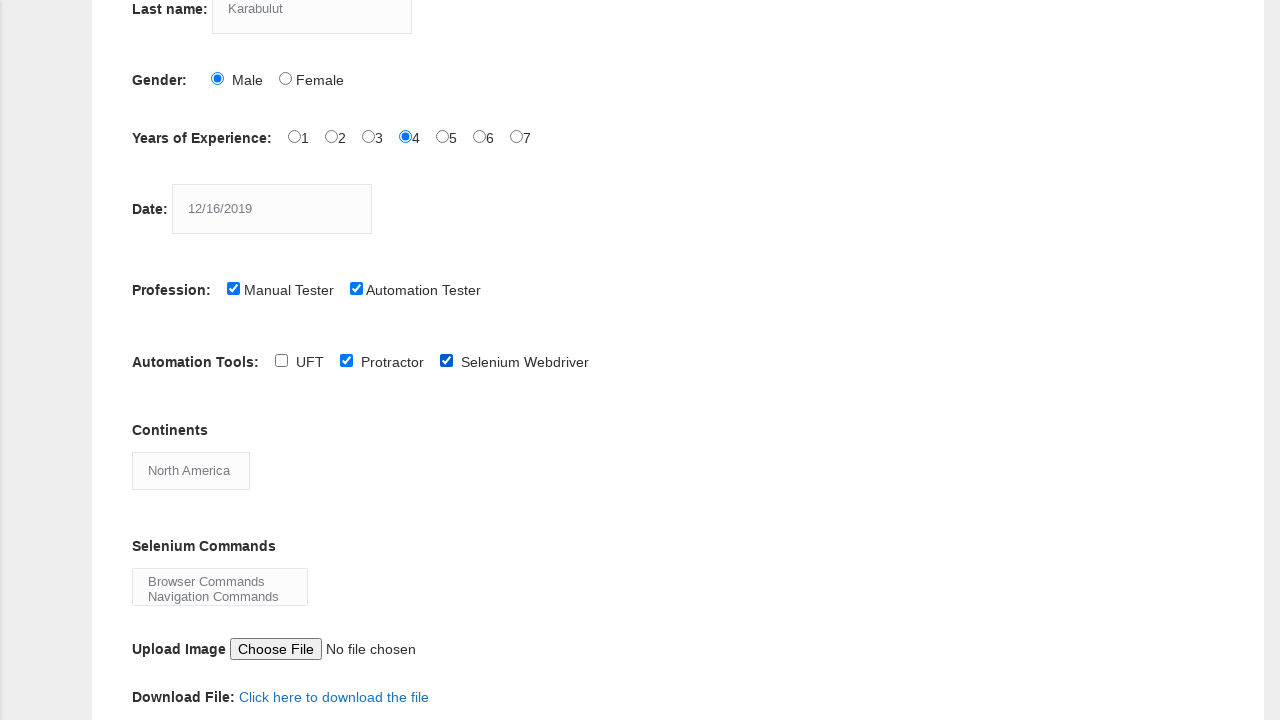

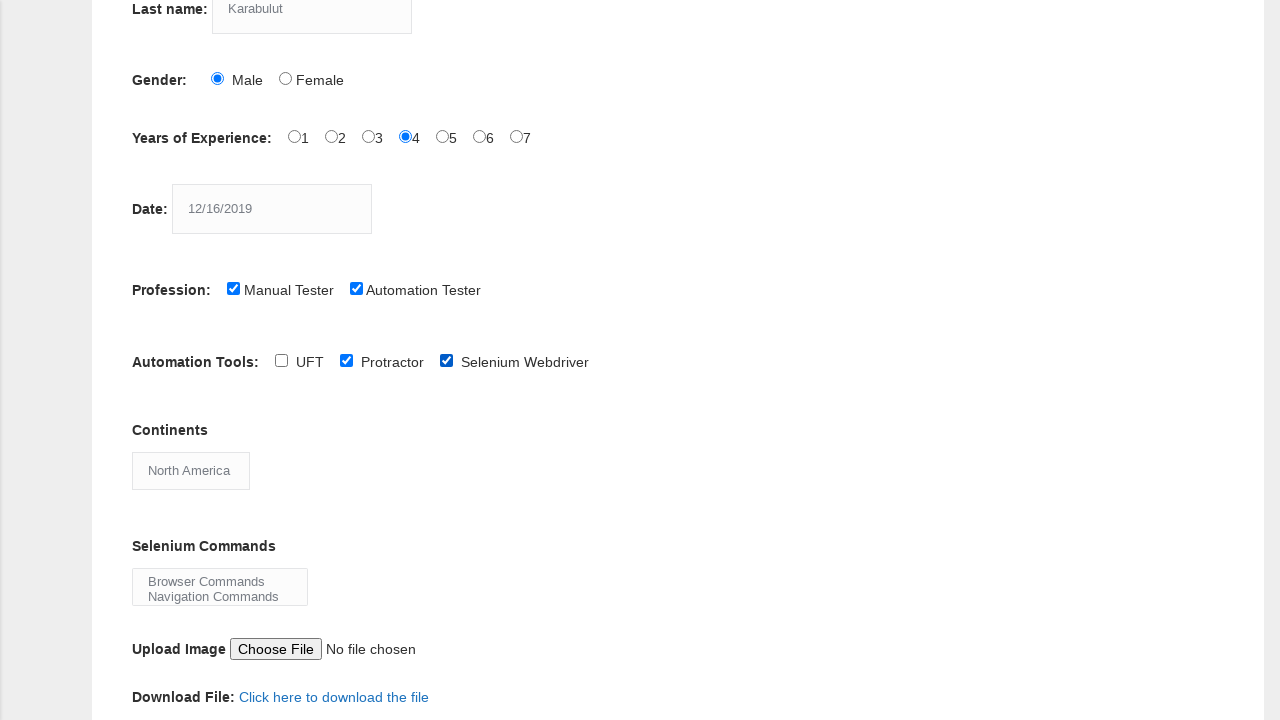